Tests the signup functionality on demoblaze.com by creating a new account and verifying the success alert

Starting URL: https://www.demoblaze.com/

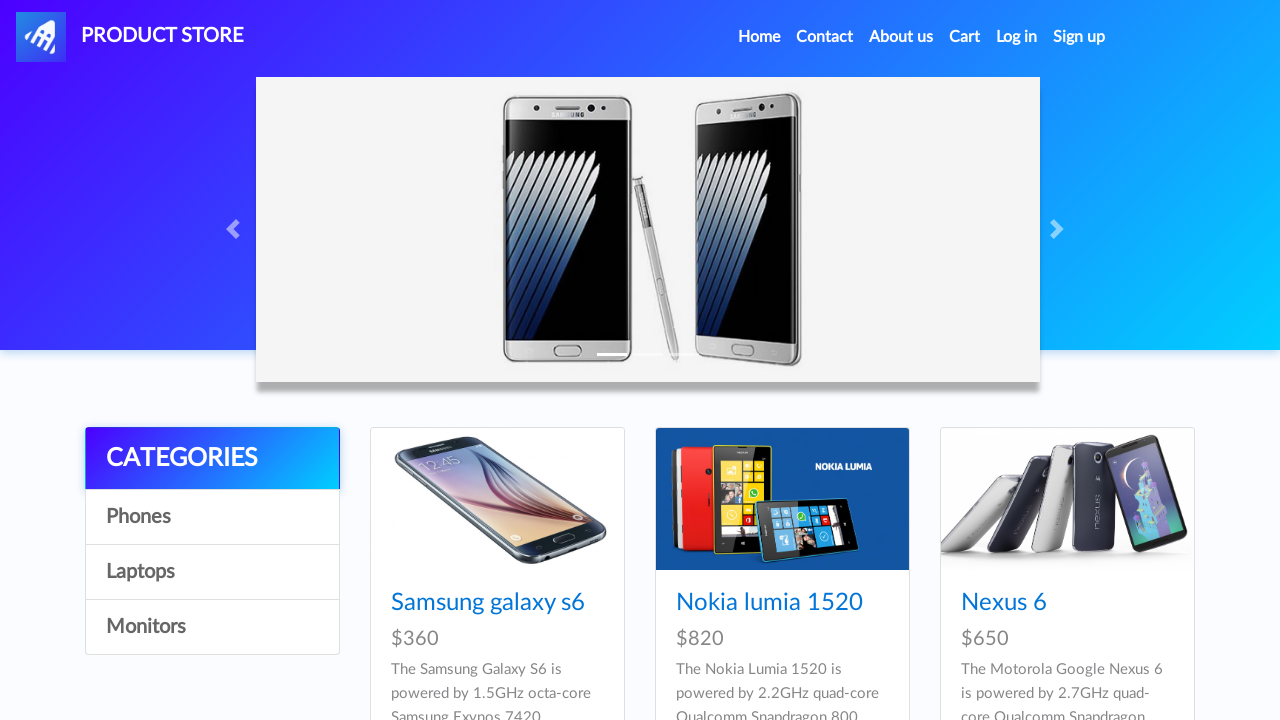

Clicked Sign up link to open signup modal at (1079, 37) on a#signin2
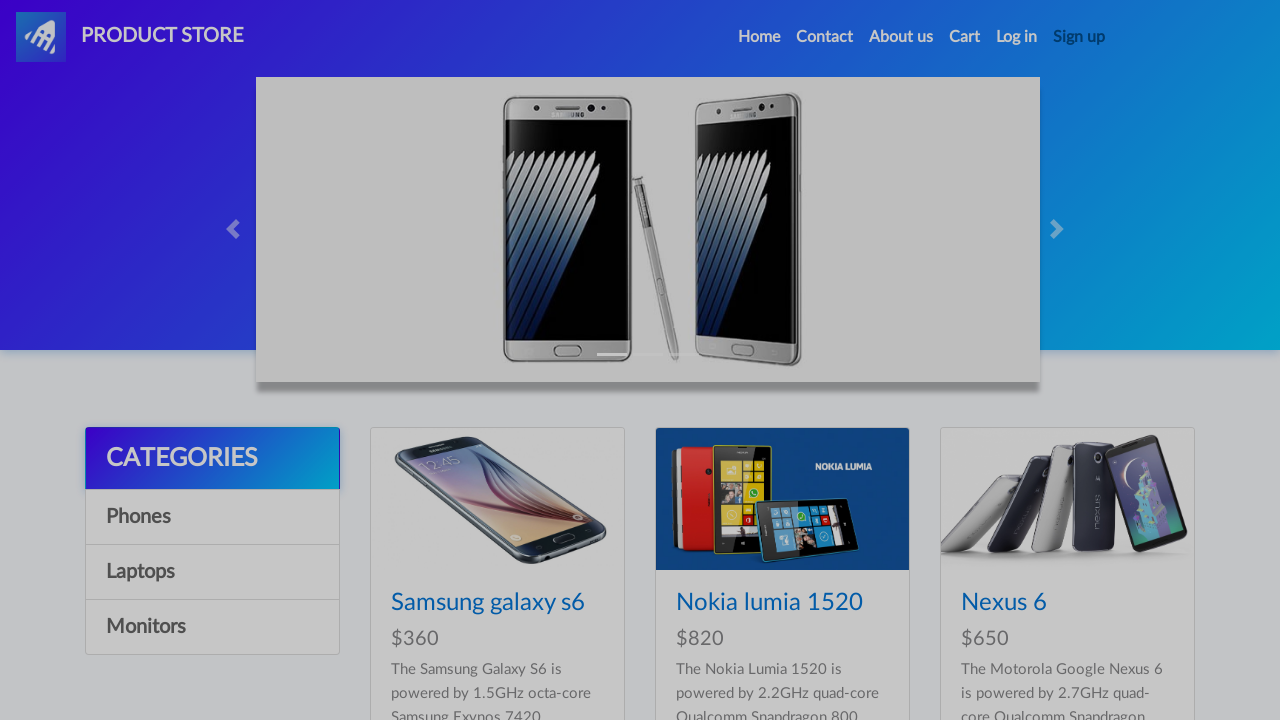

Signup modal appeared and is visible
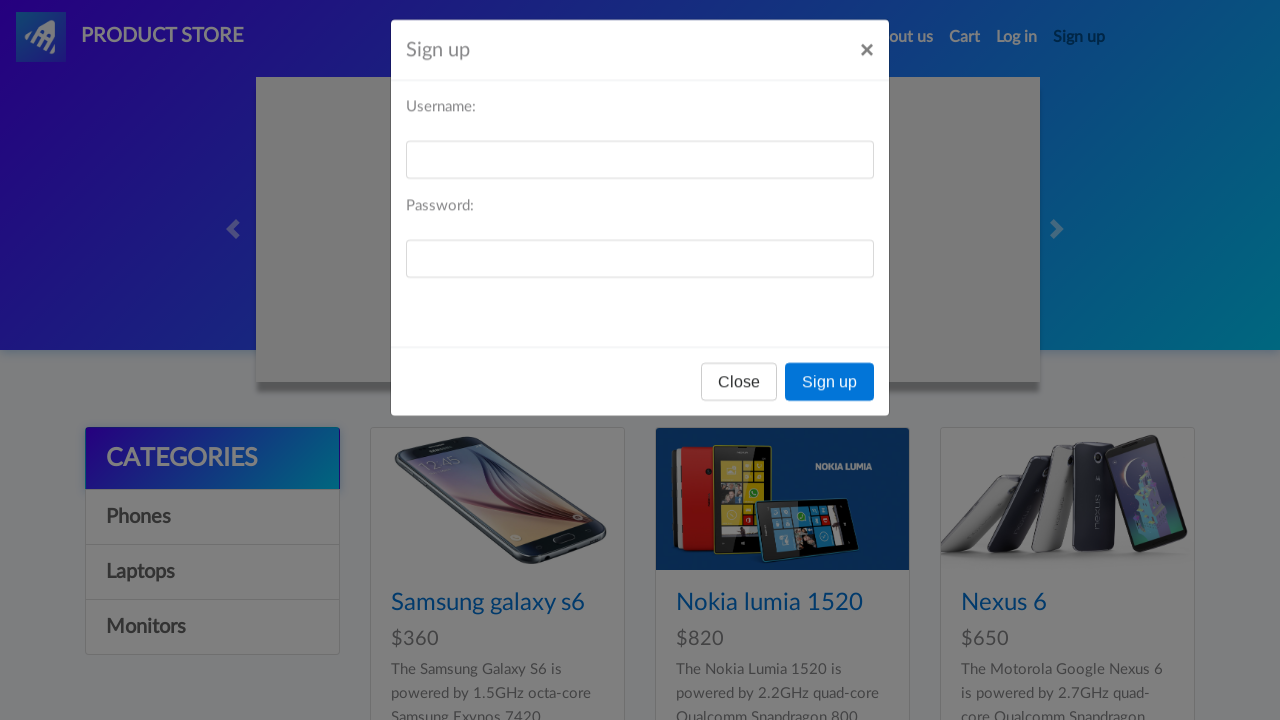

Filled username field with test email on #sign-username
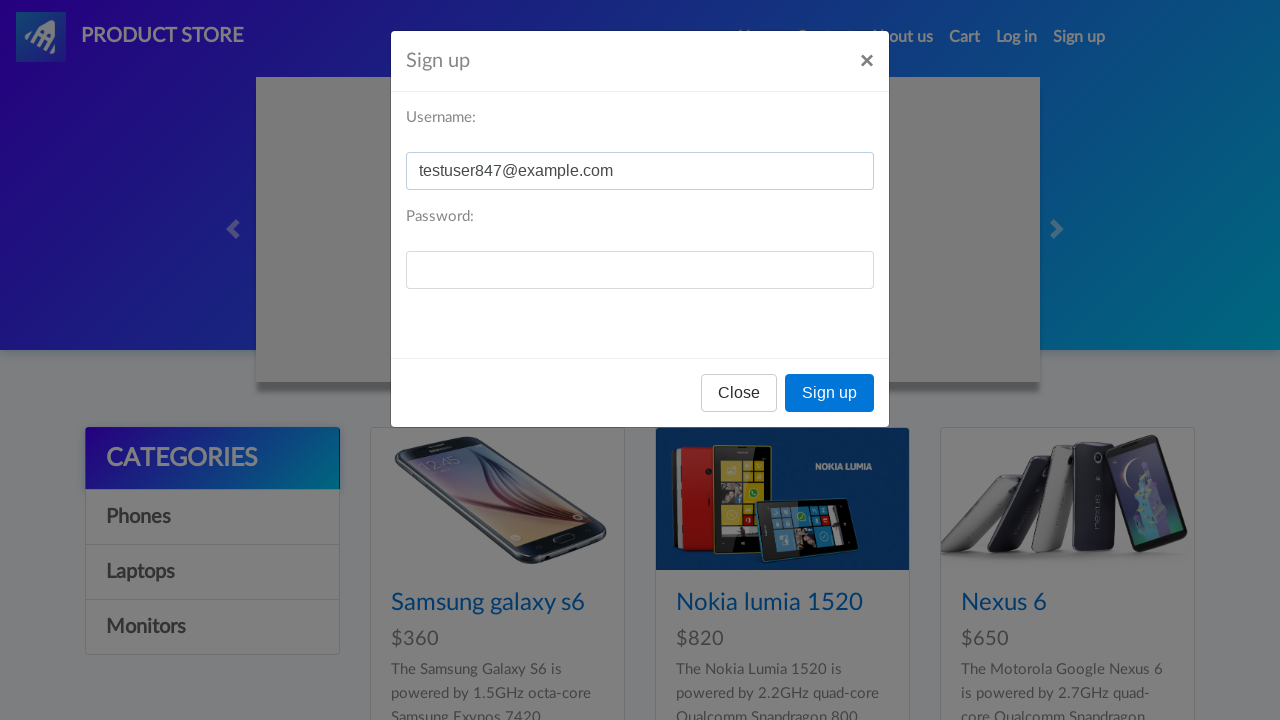

Filled password field with test password on #sign-password
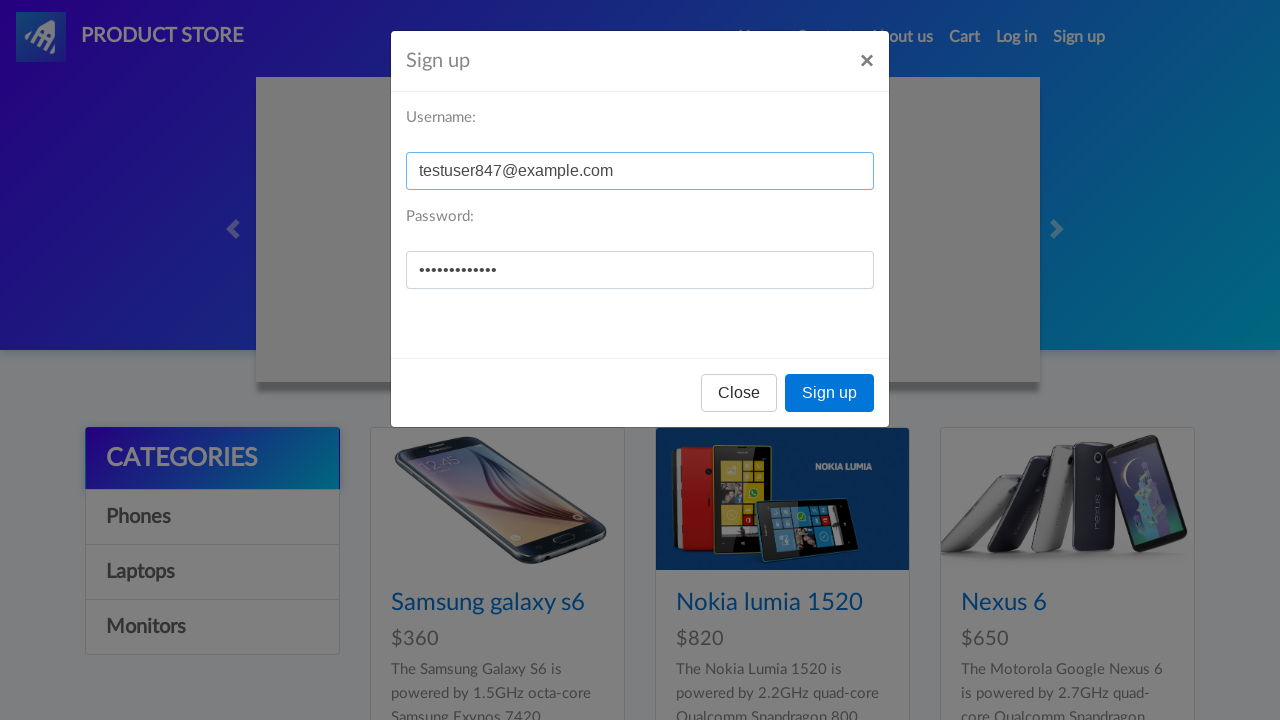

Clicked signup button to register new account at (830, 393) on button[onclick='register()']
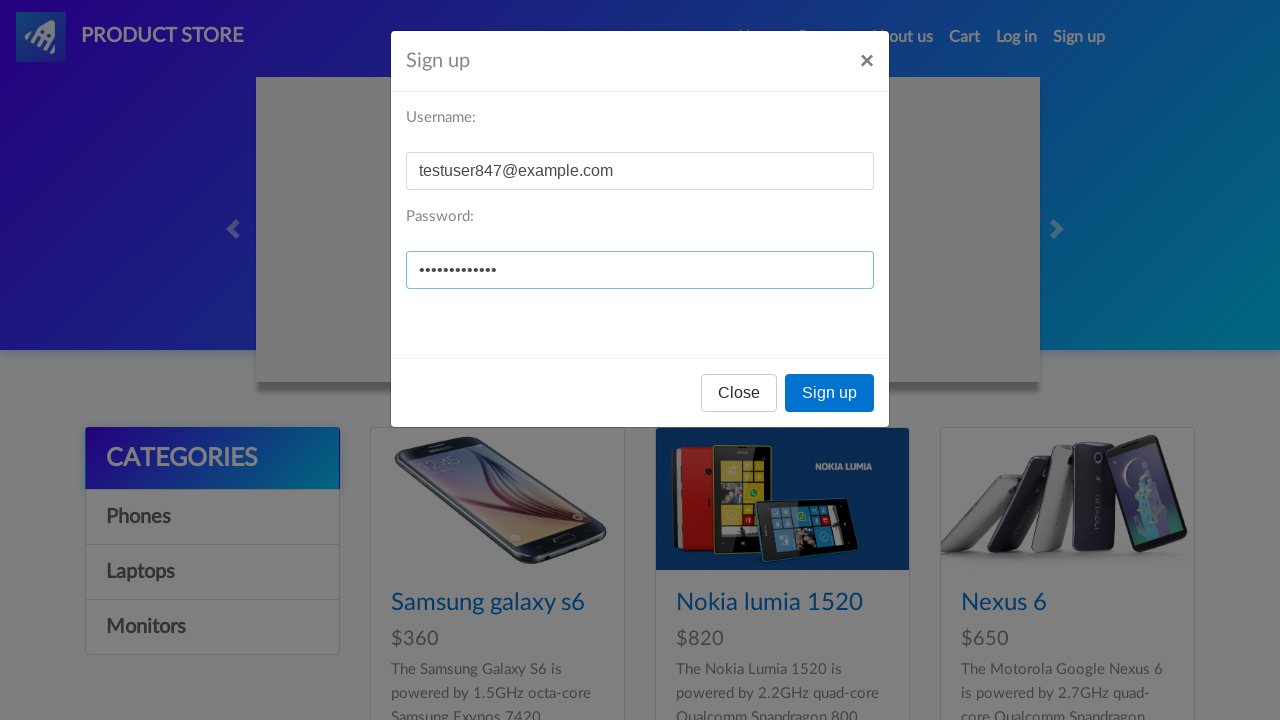

Set up dialog handler to accept success alert
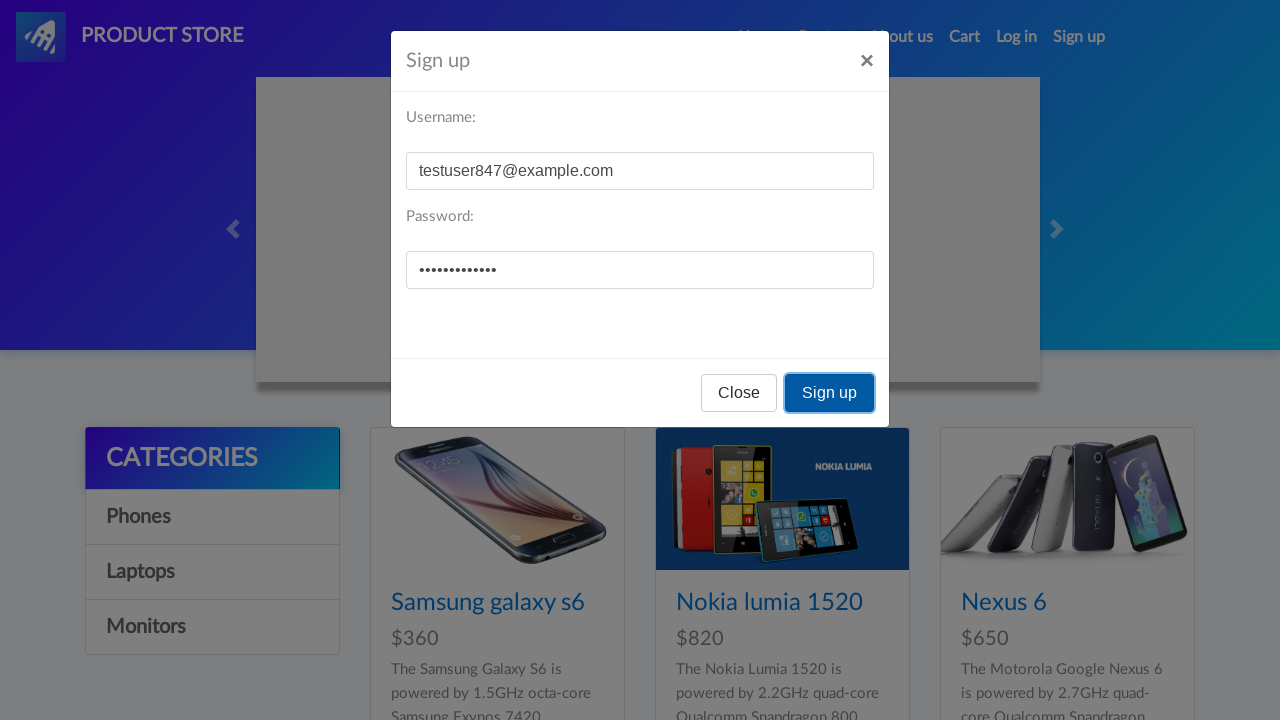

Waited for alert to be processed
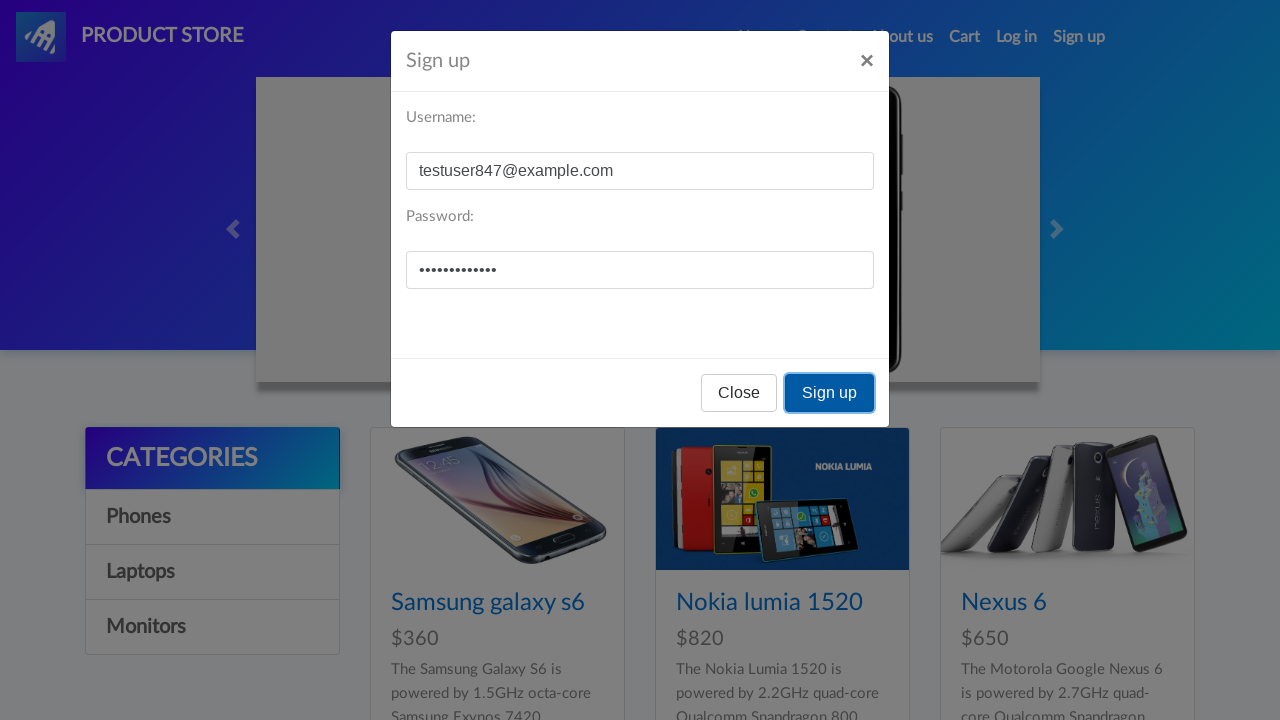

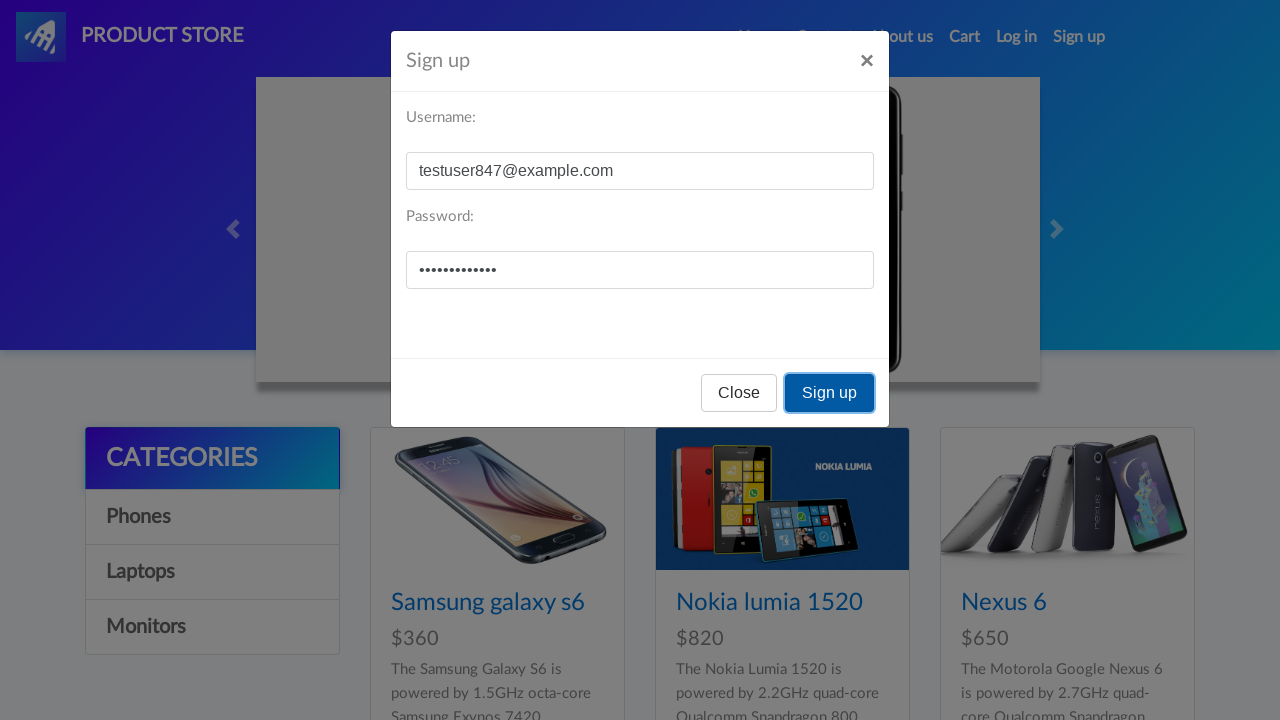